Tests the "Get started free" link navigation on BrowserStack homepage using mouse hover and click action

Starting URL: https://www.browserstack.com/

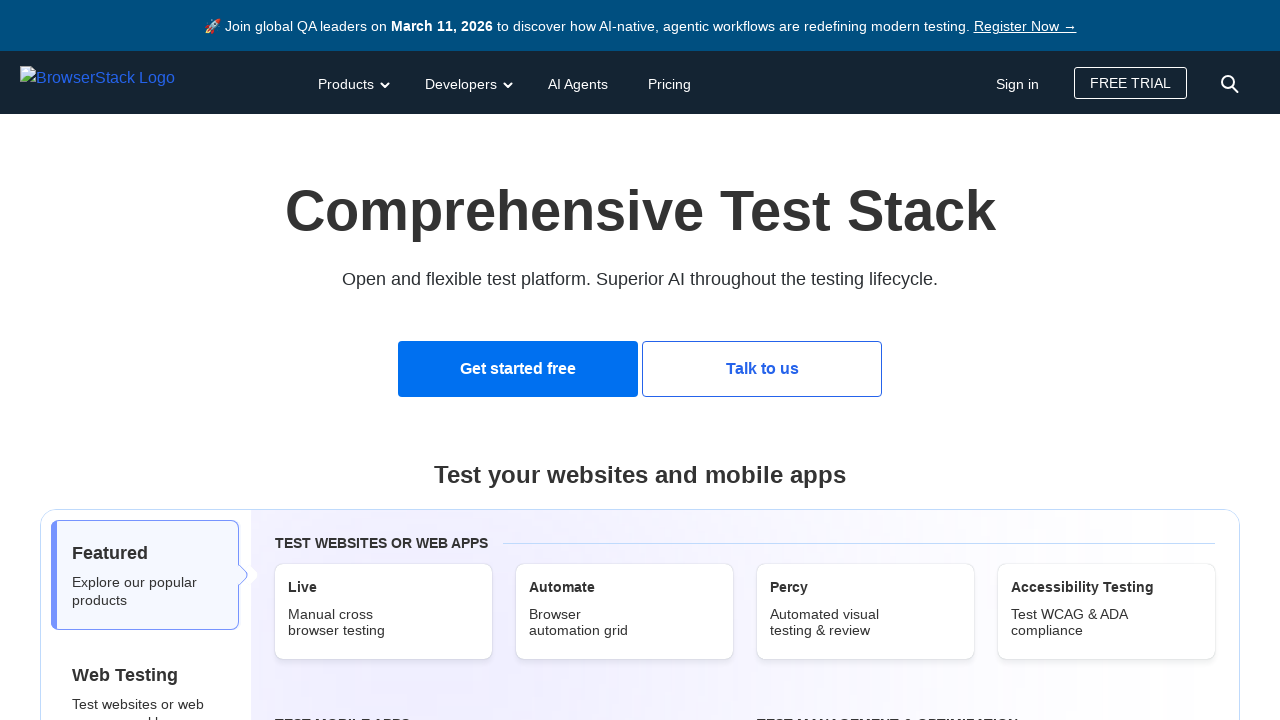

Waited for 'Get started free' link to be visible
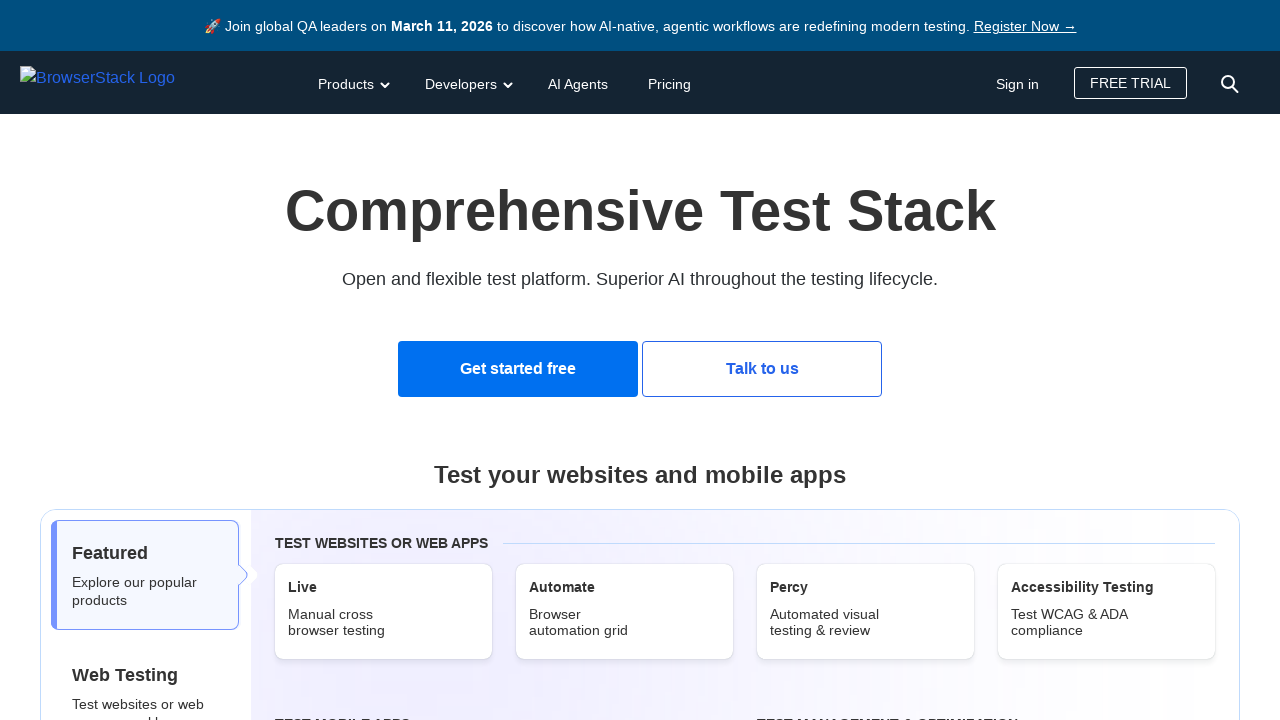

Hovered over 'Get started free' link at (518, 369) on text=Get started free
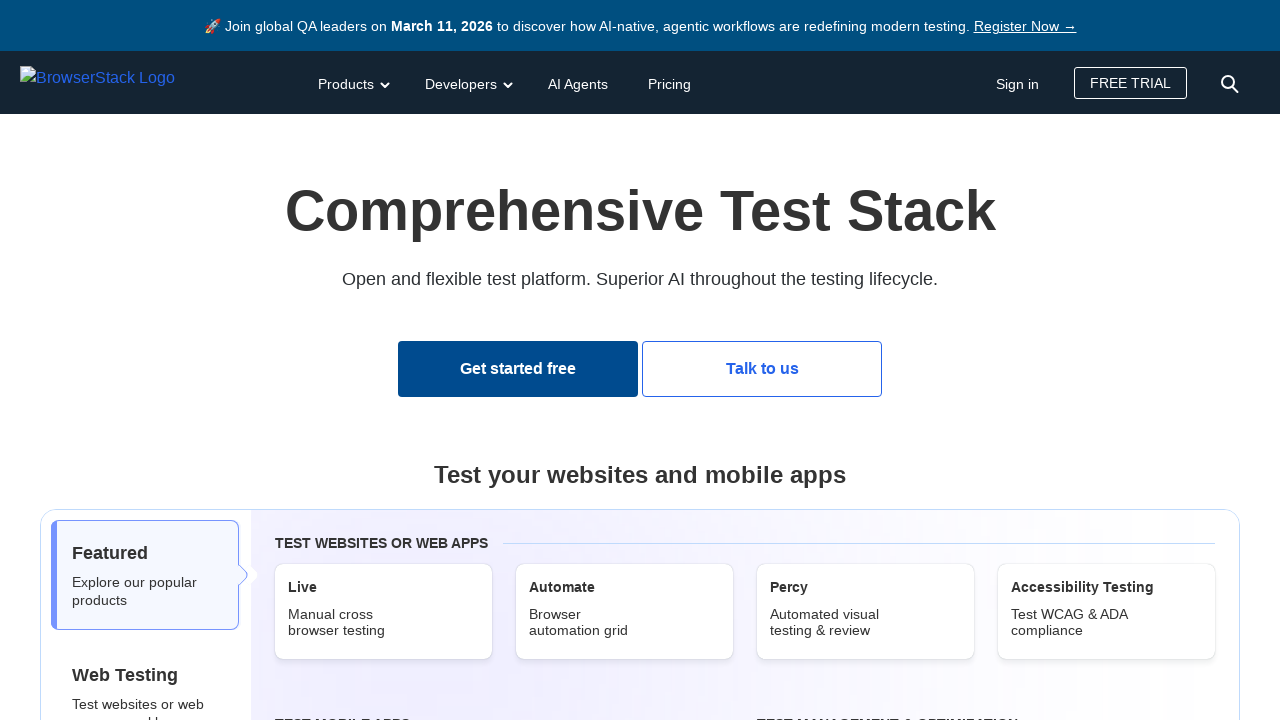

Clicked 'Get started free' link to navigate at (518, 369) on text=Get started free
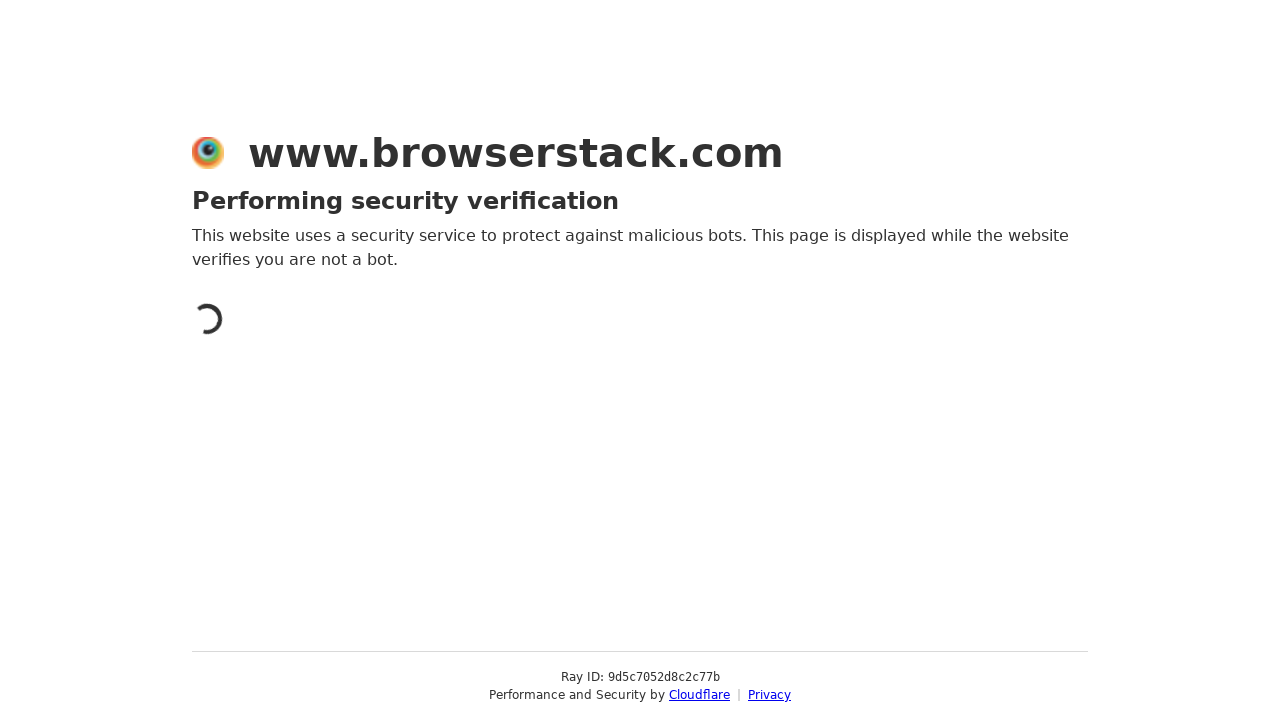

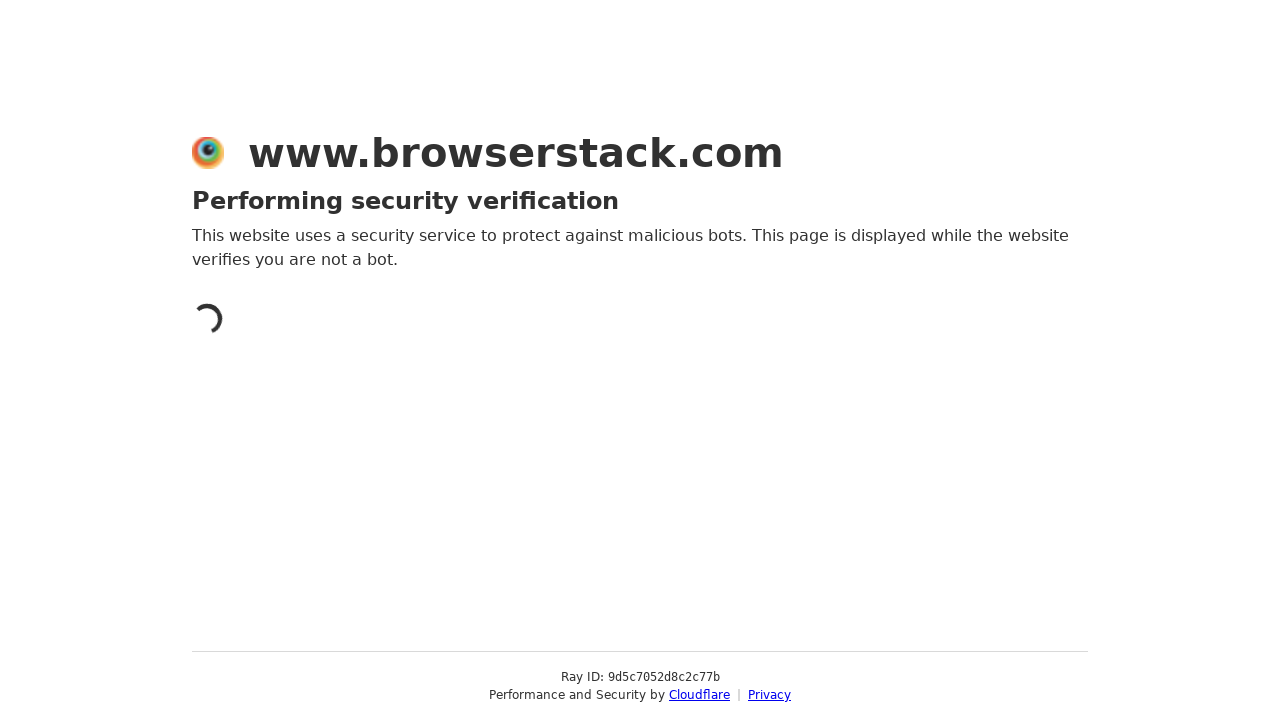